Clicks the adder button and waits for the dynamically added box element to appear

Starting URL: https://www.selenium.dev/selenium/web/dynamic.html

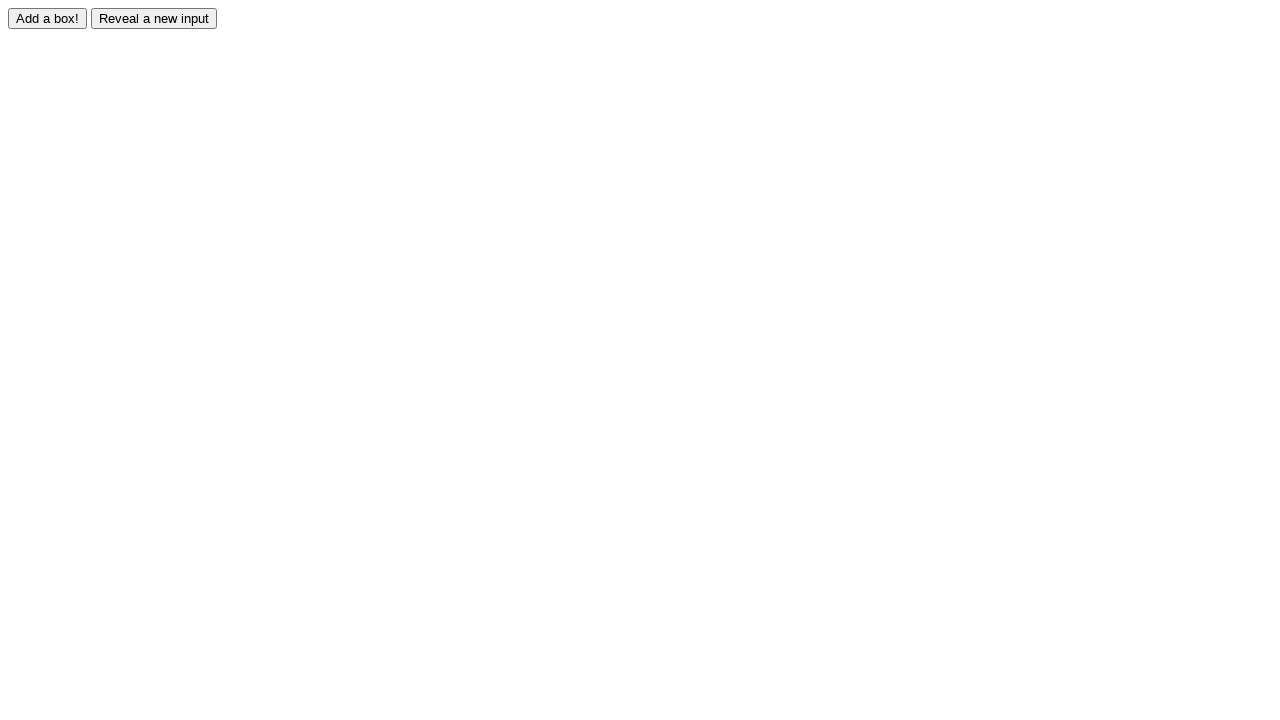

Clicked the adder button to trigger dynamic box creation at (48, 18) on #adder
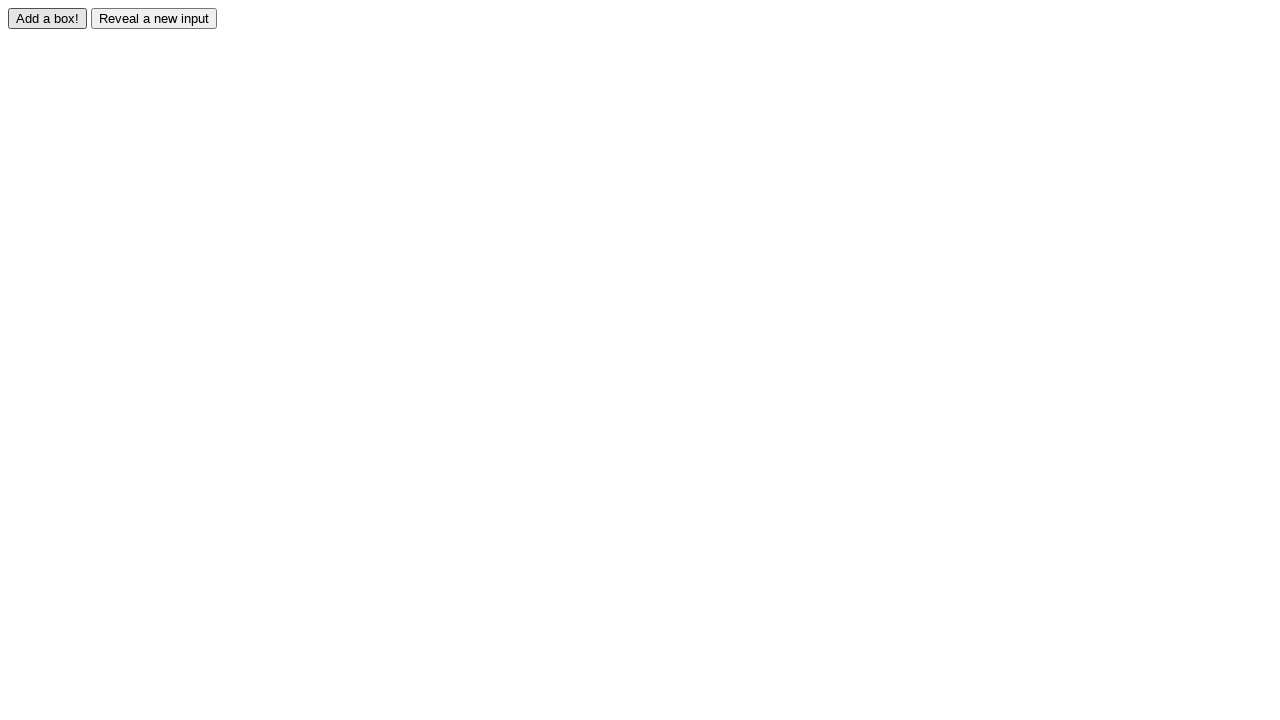

Waited for dynamically added box element #box0 to become visible
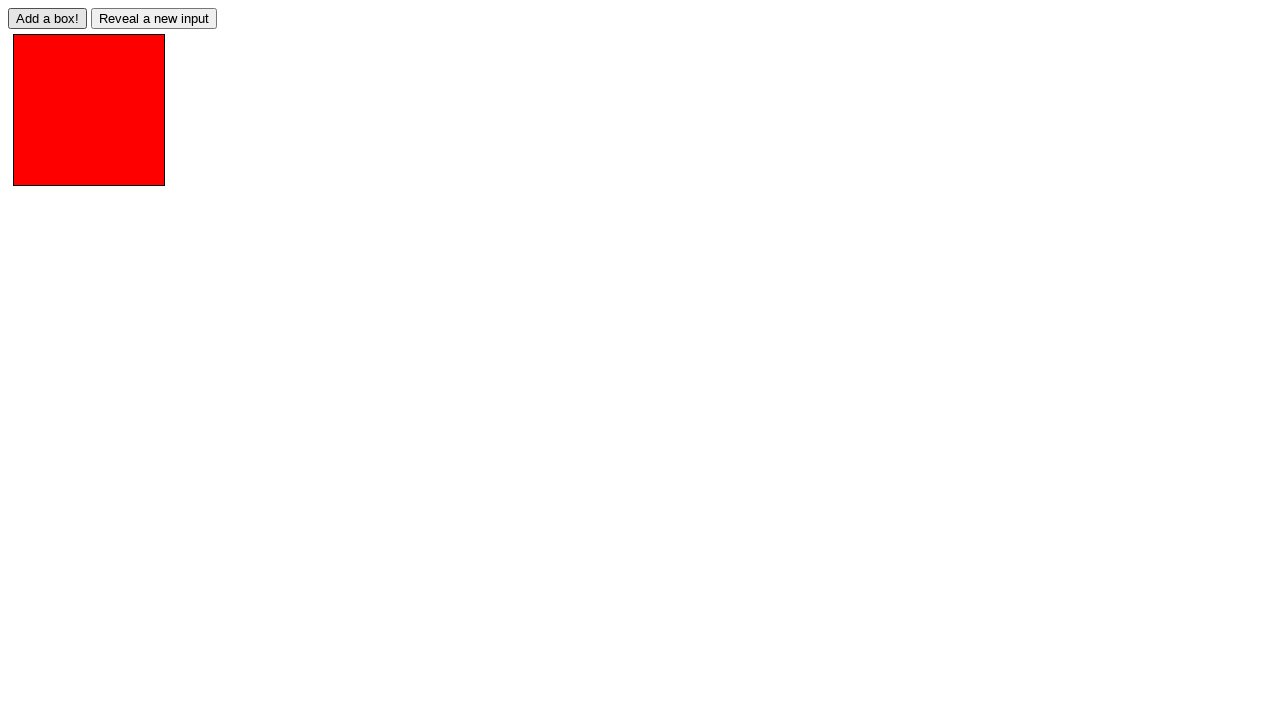

Located the #box0 element
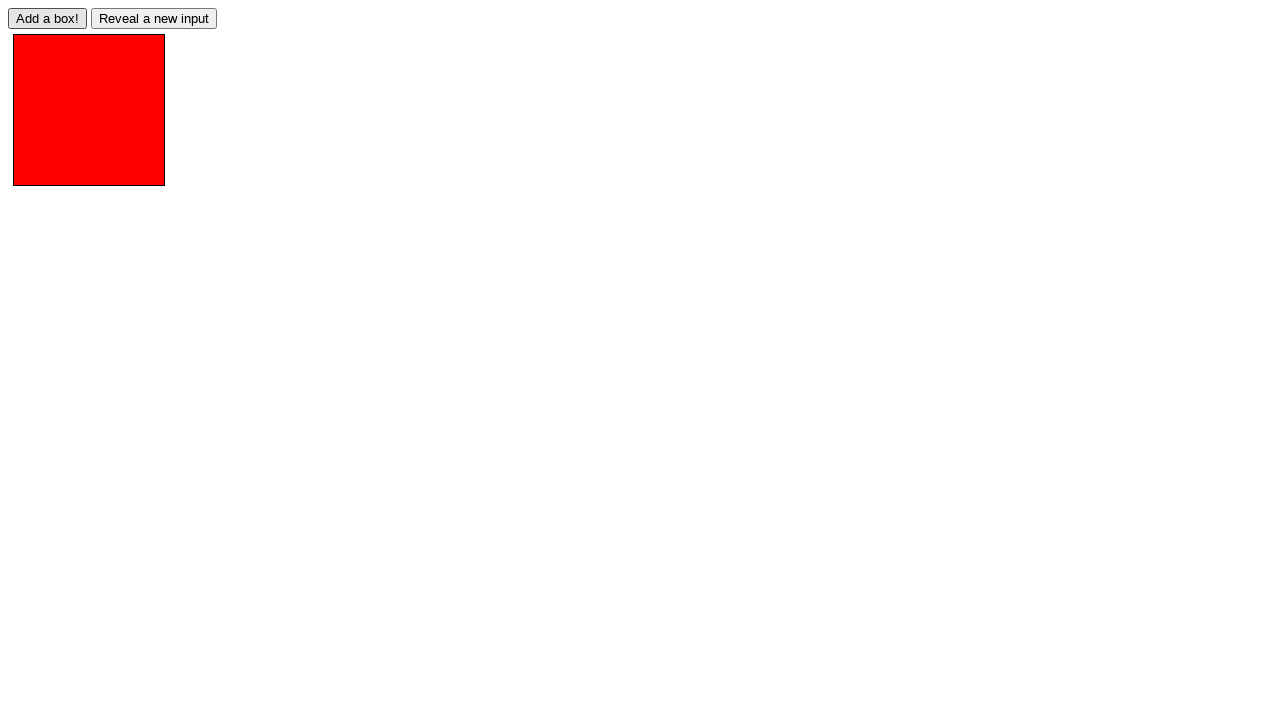

Verified that the box element is visible
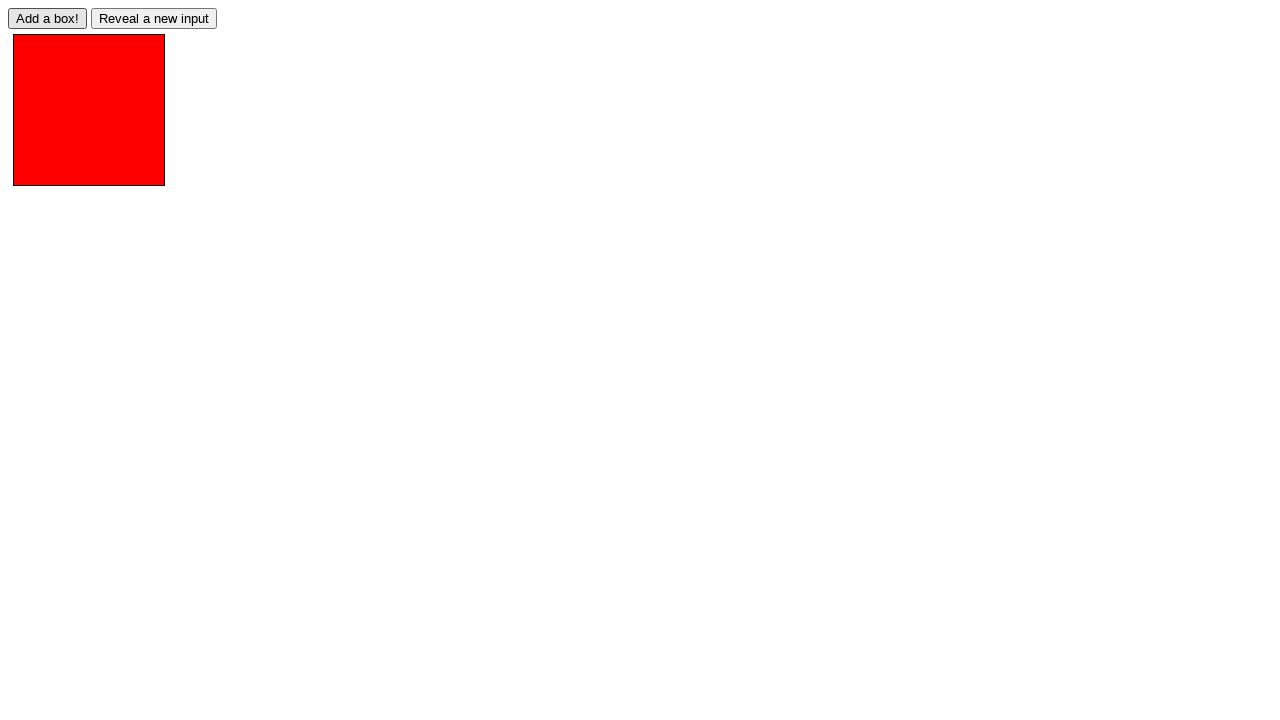

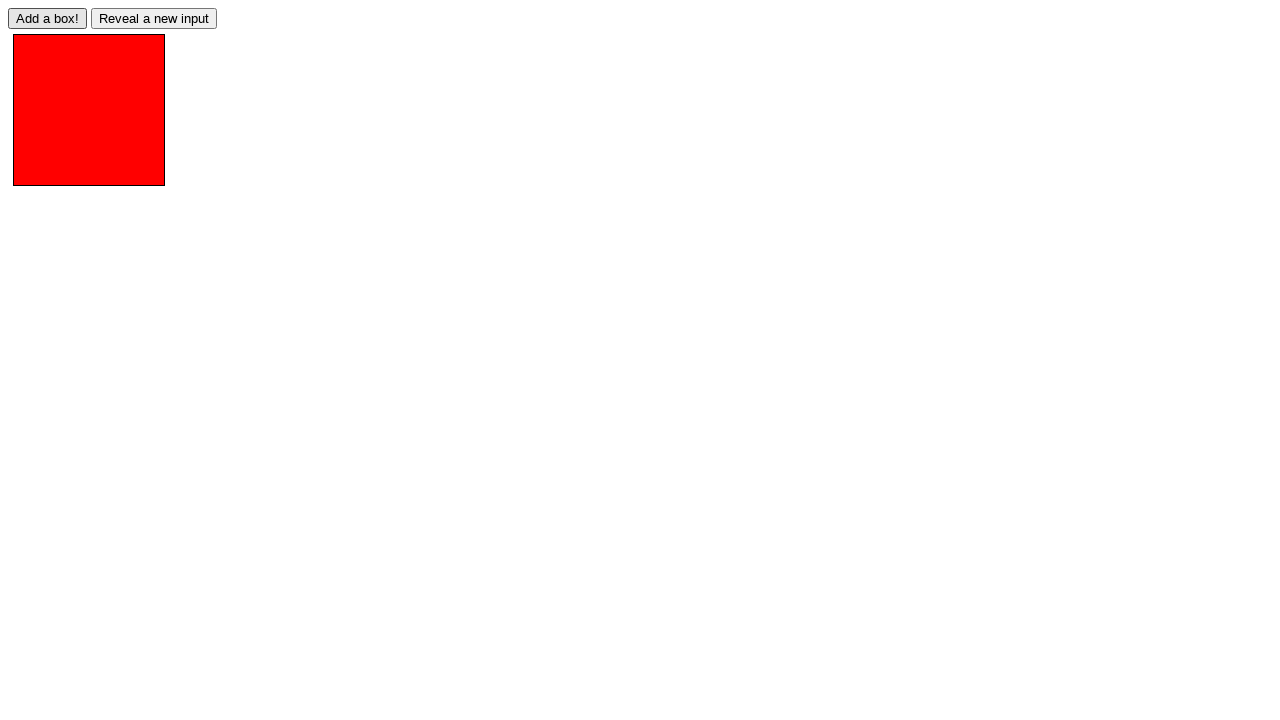